Tests double-click functionality on a Copy Text button

Starting URL: https://testautomationpractice.blogspot.com/

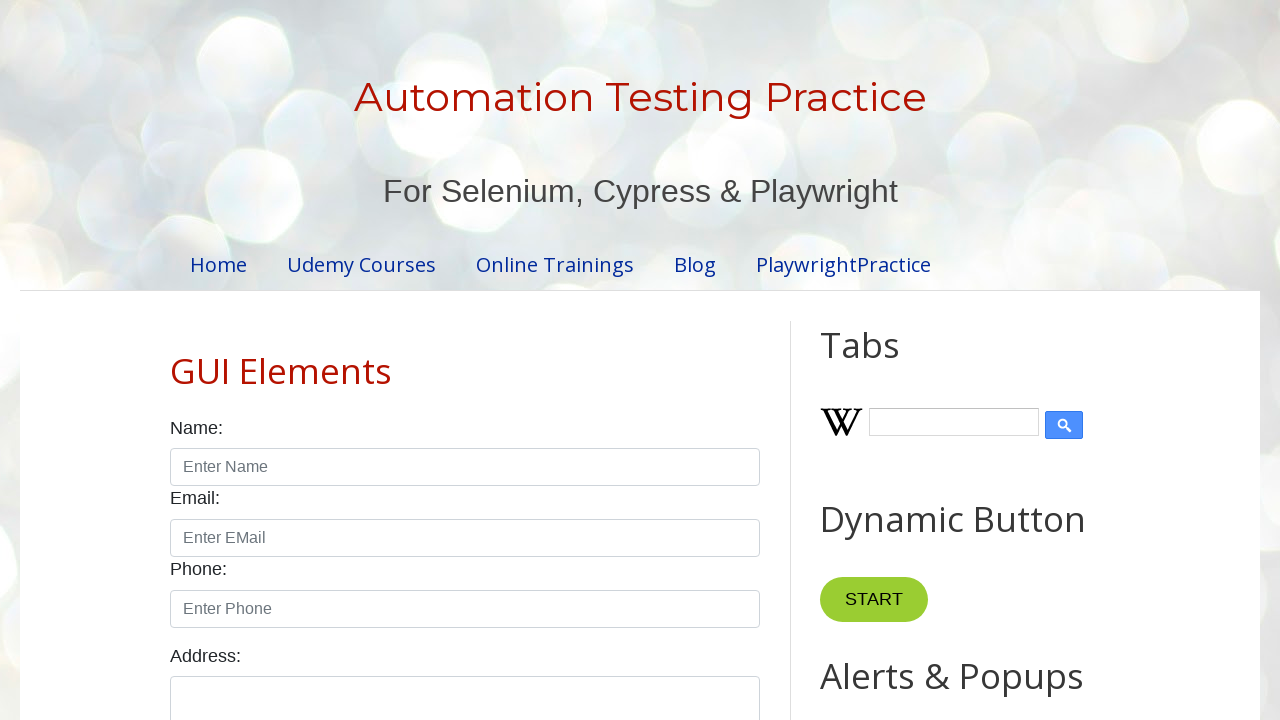

Navigated to test automation practice website
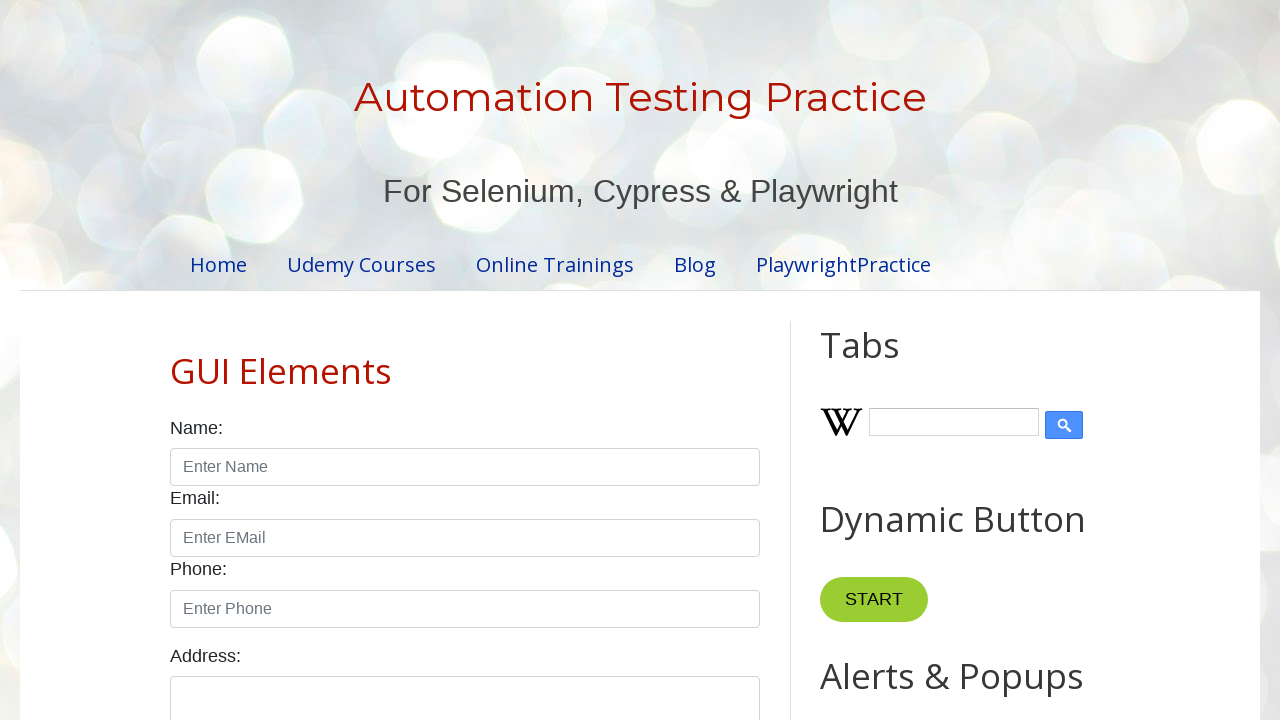

Double-clicked the Copy Text button at (885, 360) on internal:role=button[name="Copy Text"i]
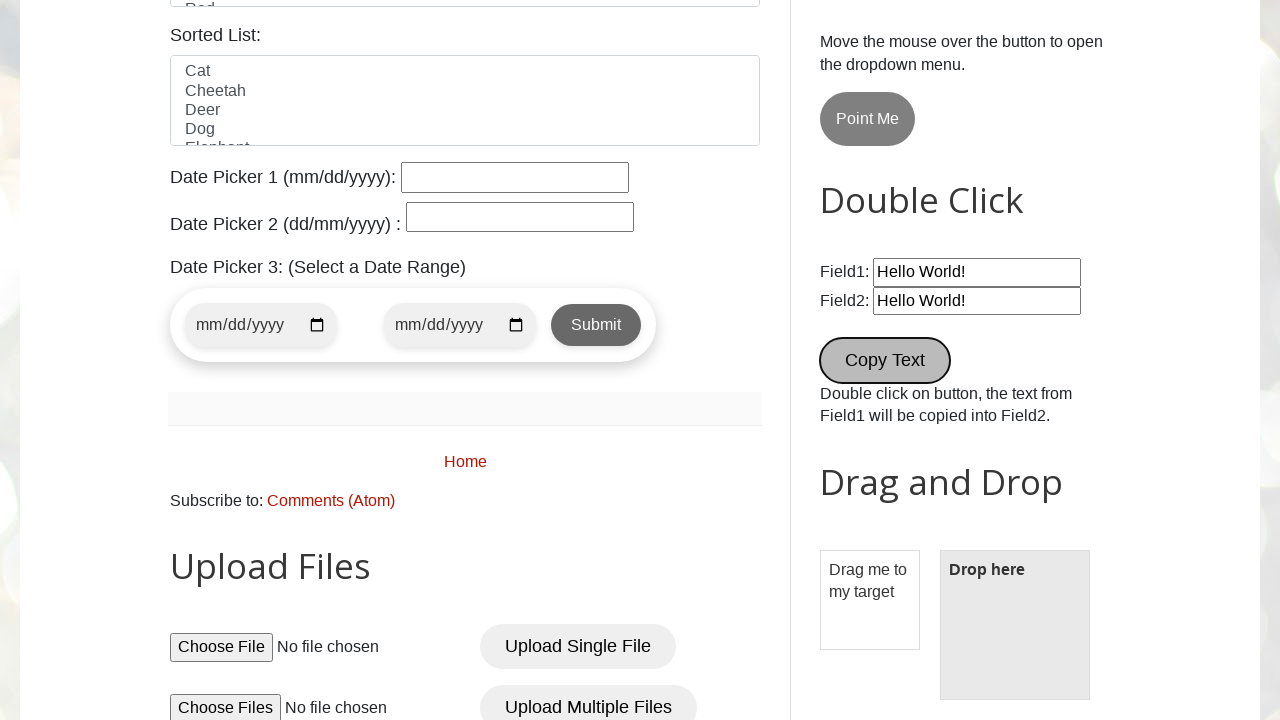

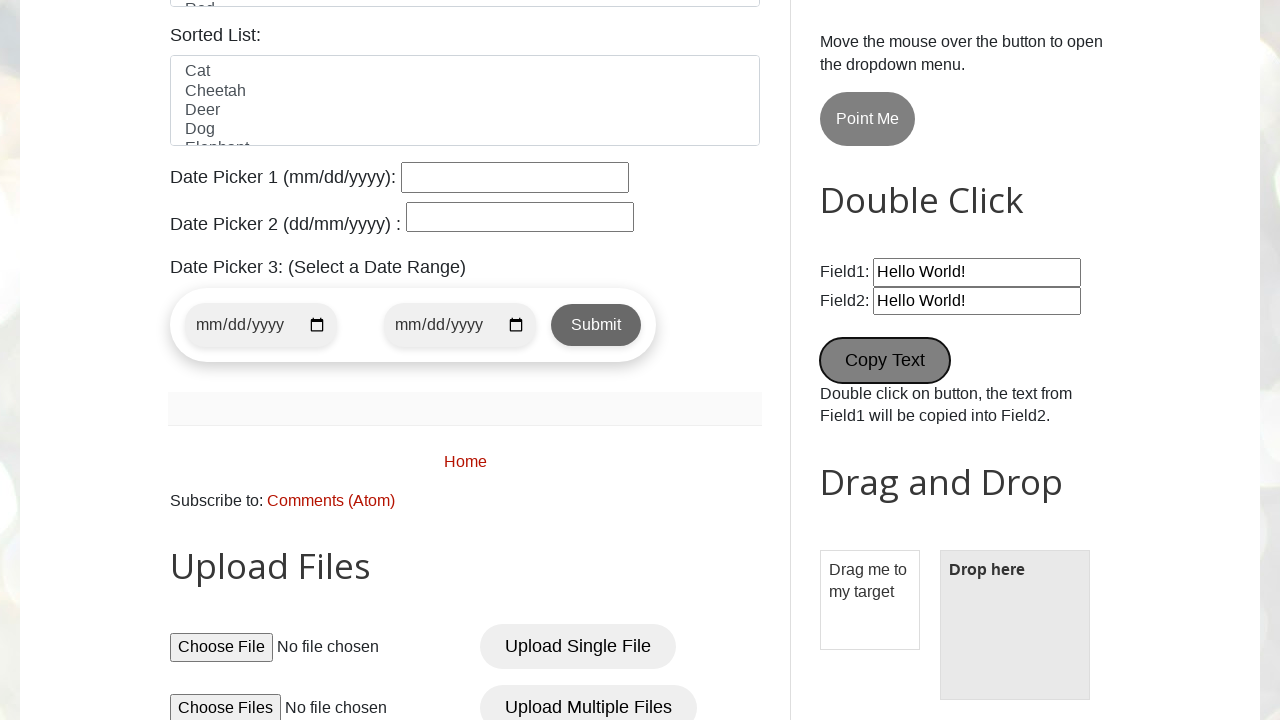